Waits for an element with id "clickOnMe" to become visible on the page, then clicks it.

Starting URL: https://testeroprogramowania.github.io/selenium/wait2.html

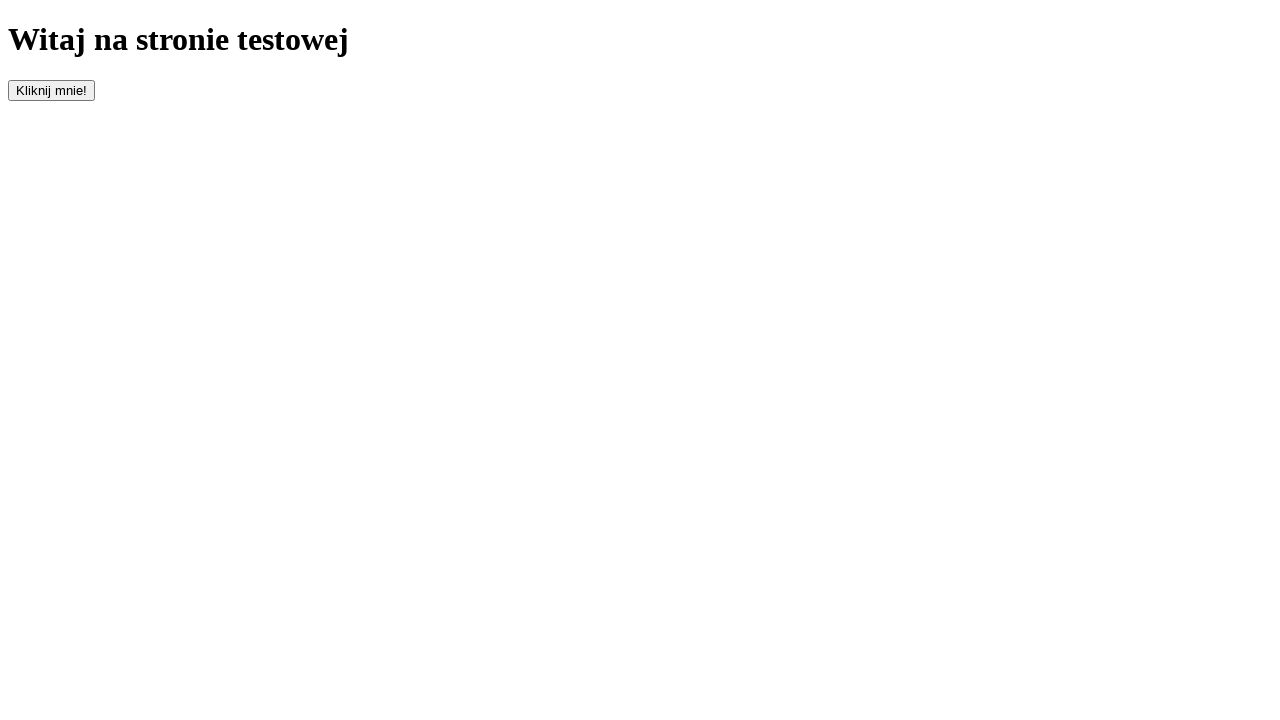

Navigated to https://testeroprogramowania.github.io/selenium/wait2.html
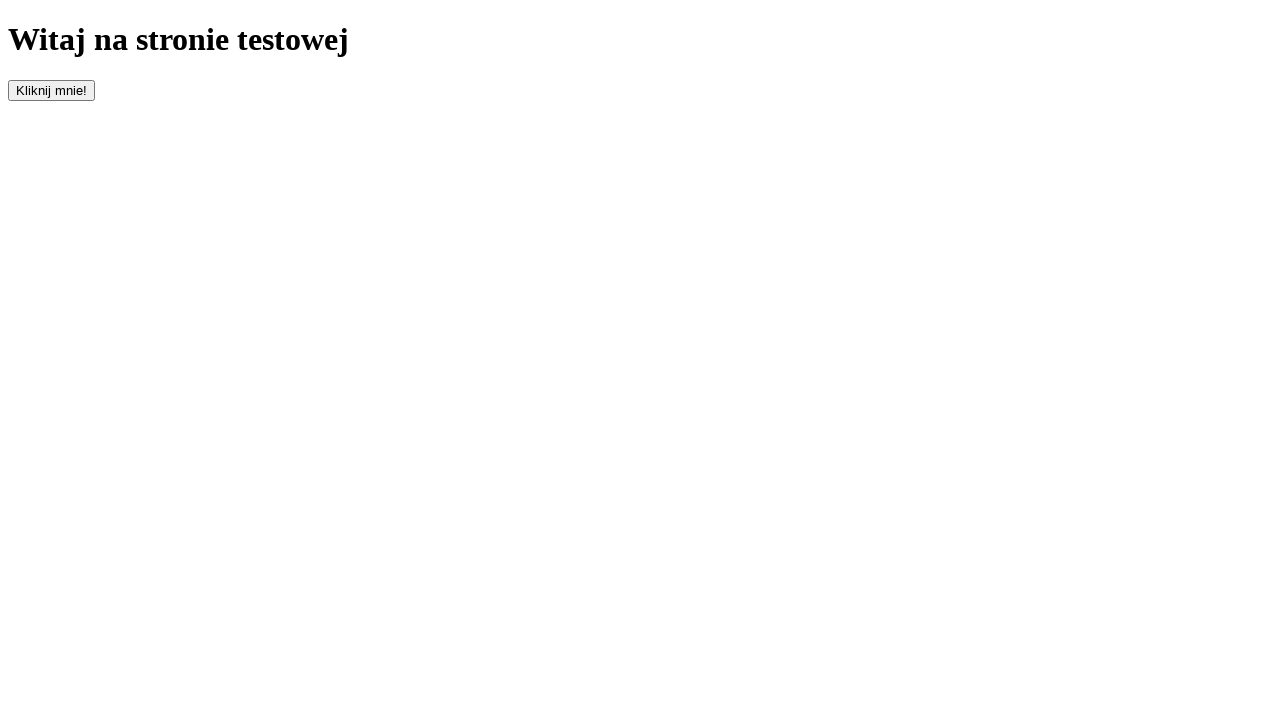

Element with id 'clickOnMe' became visible
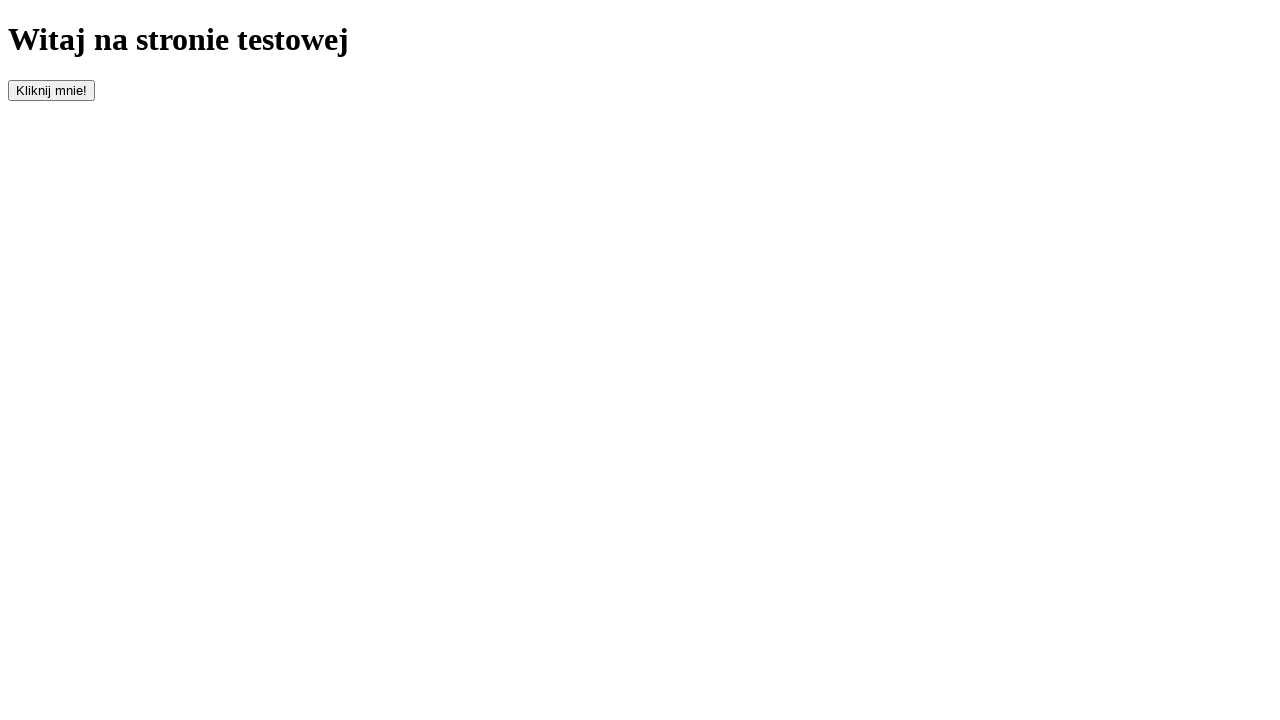

Clicked element with id 'clickOnMe' at (52, 90) on #clickOnMe
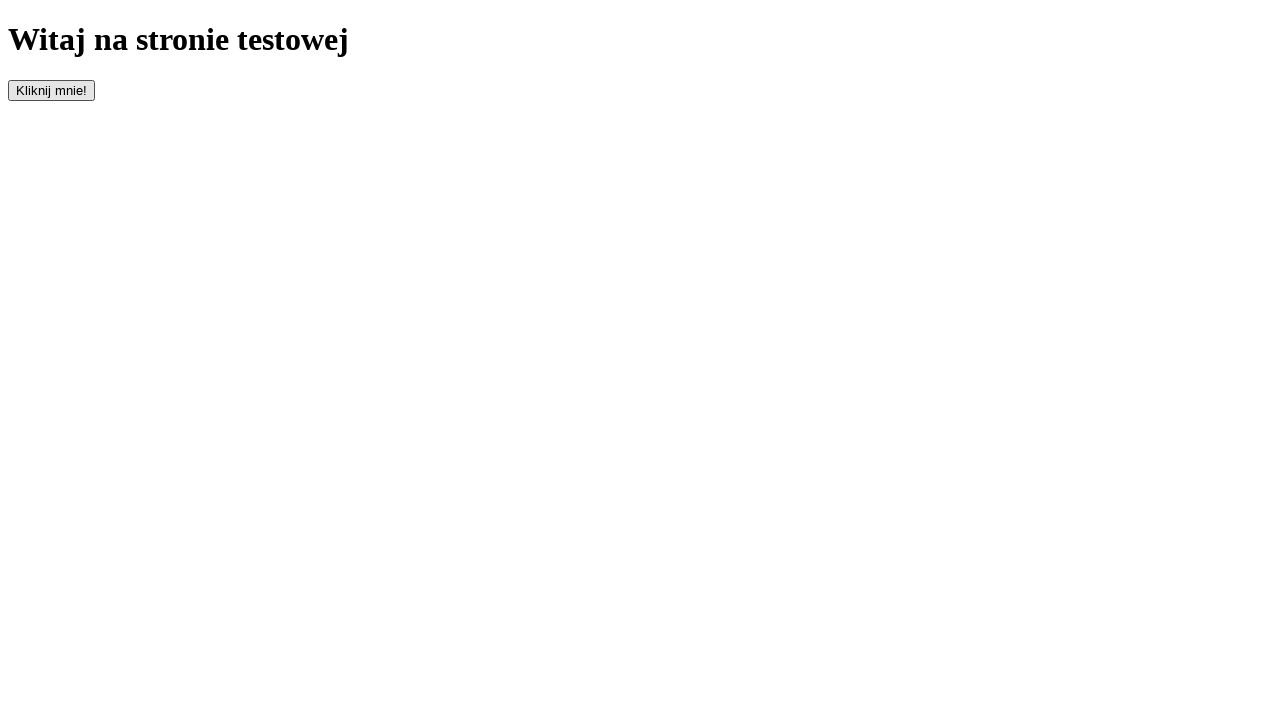

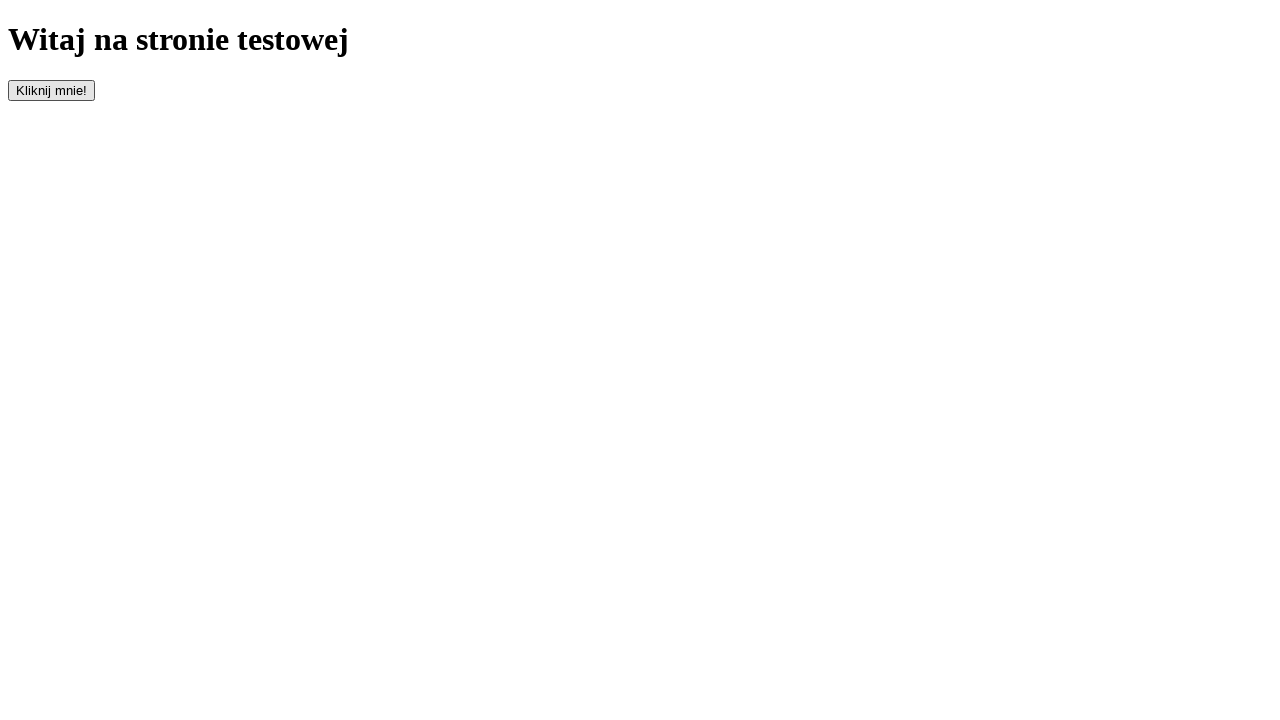